Tests finding elements using CSS selectors to locate and retrieve text from various elements on the page

Starting URL: https://acctabootcamp.github.io/site/examples/locators

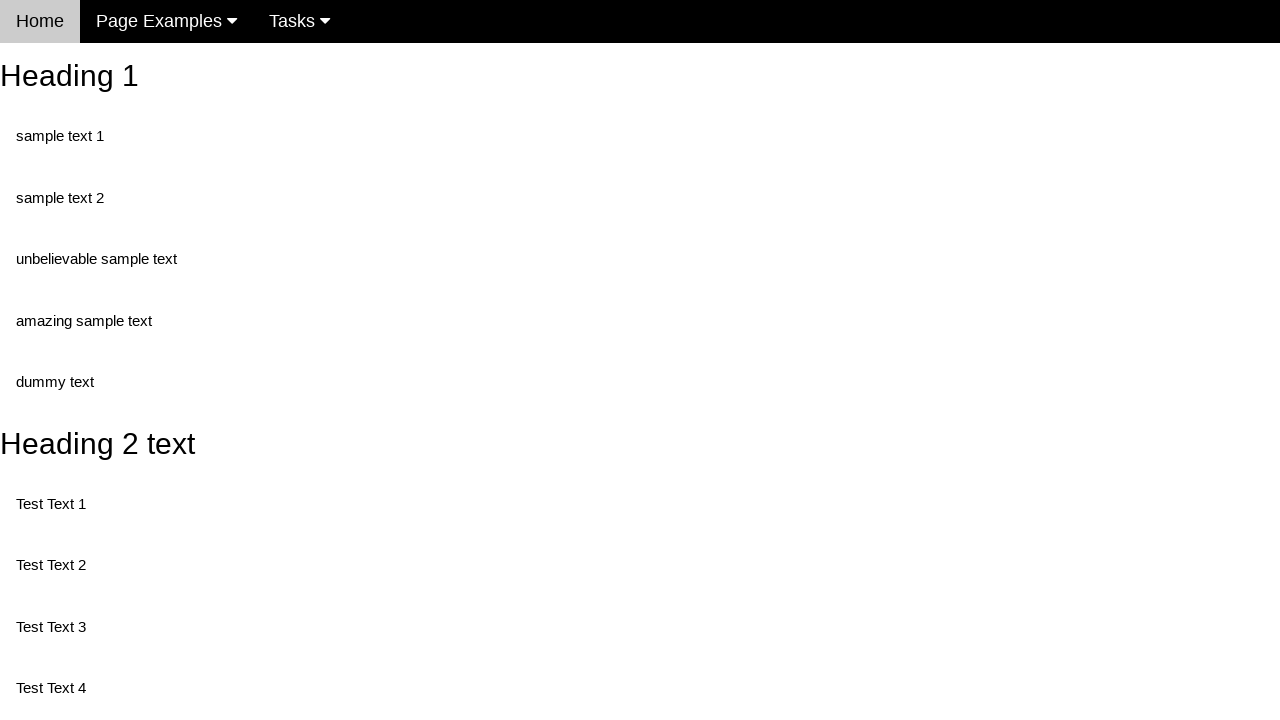

Waited for price element to display $100
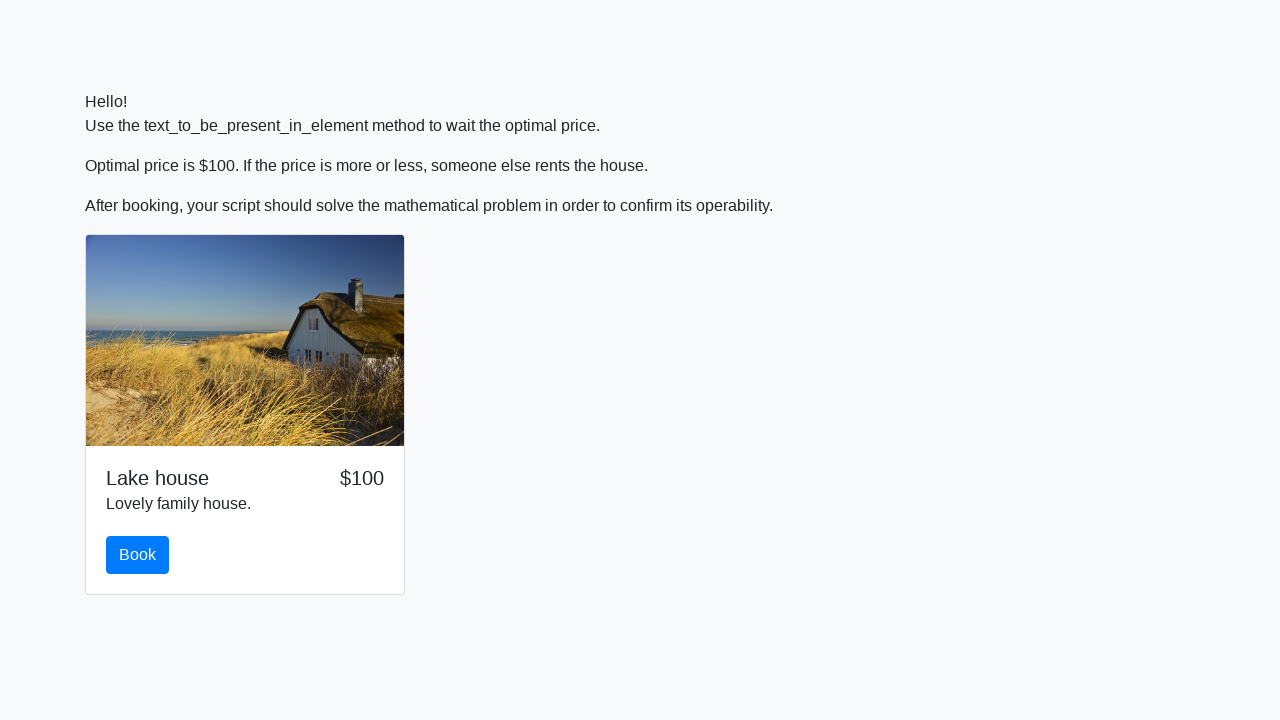

Clicked the book button
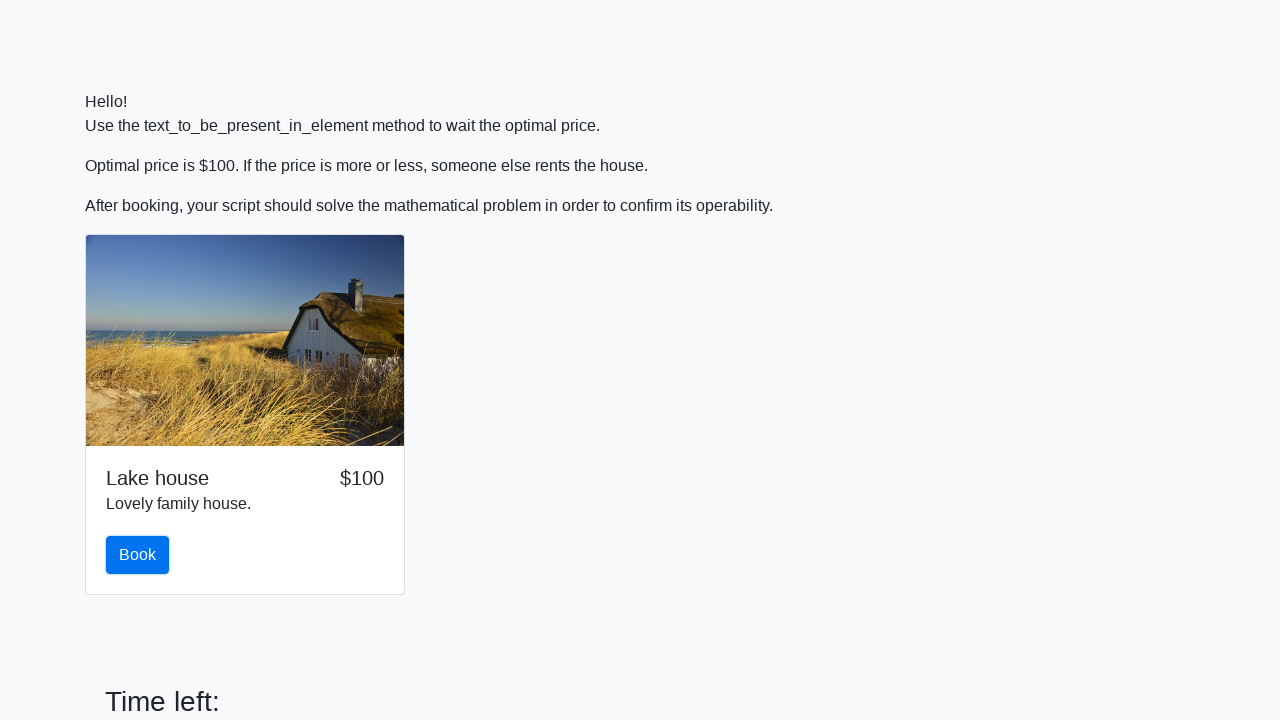

Retrieved value to calculate: 183
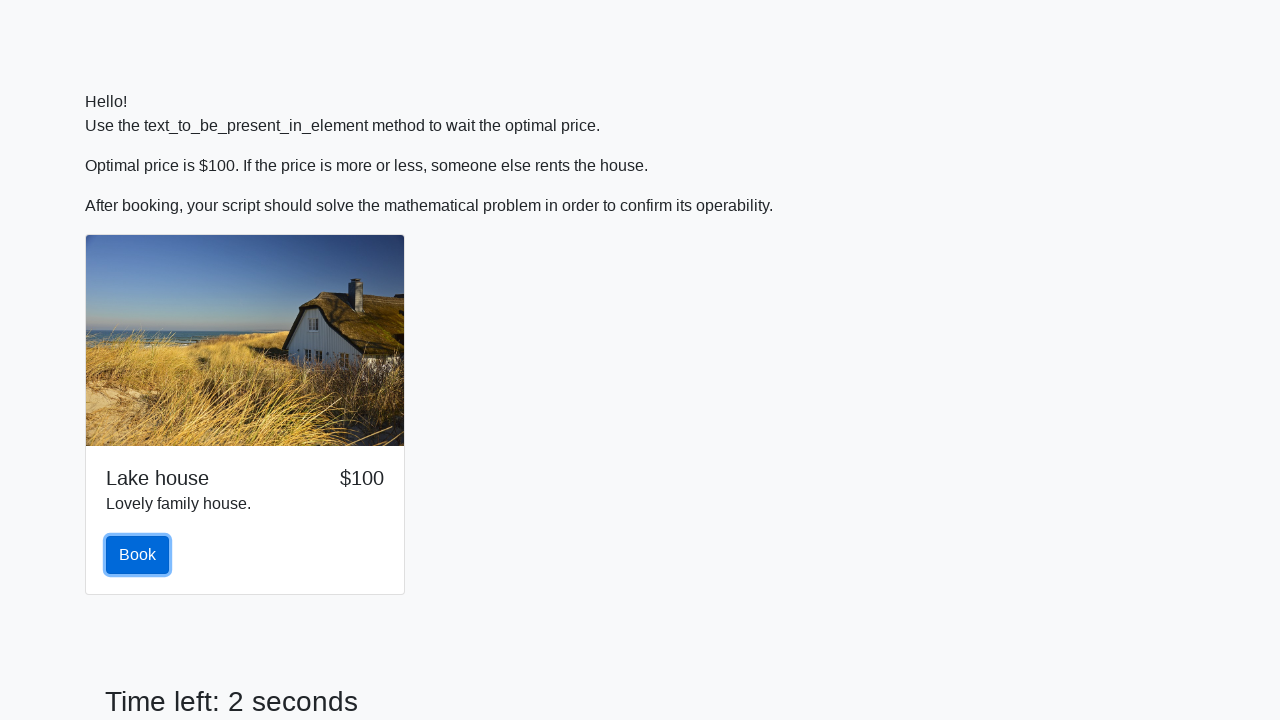

Calculated and filled answer field with: 2.1405560315937113
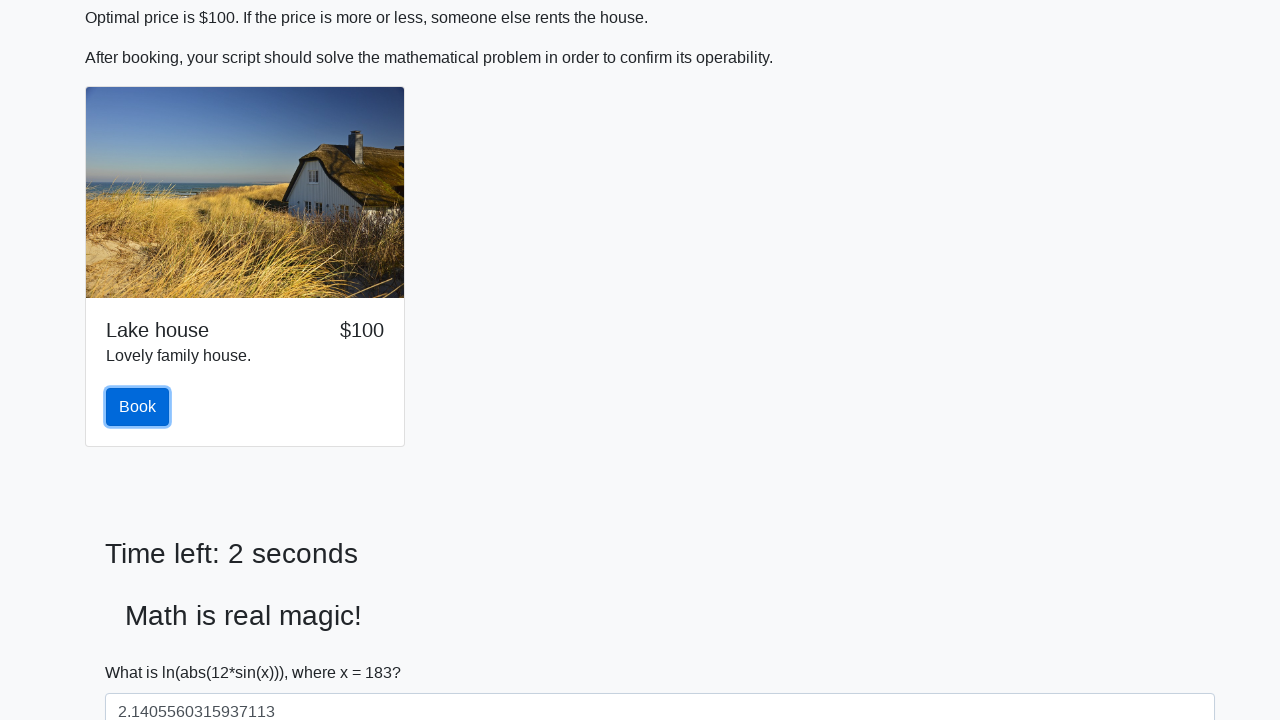

Clicked the solve button to submit answer
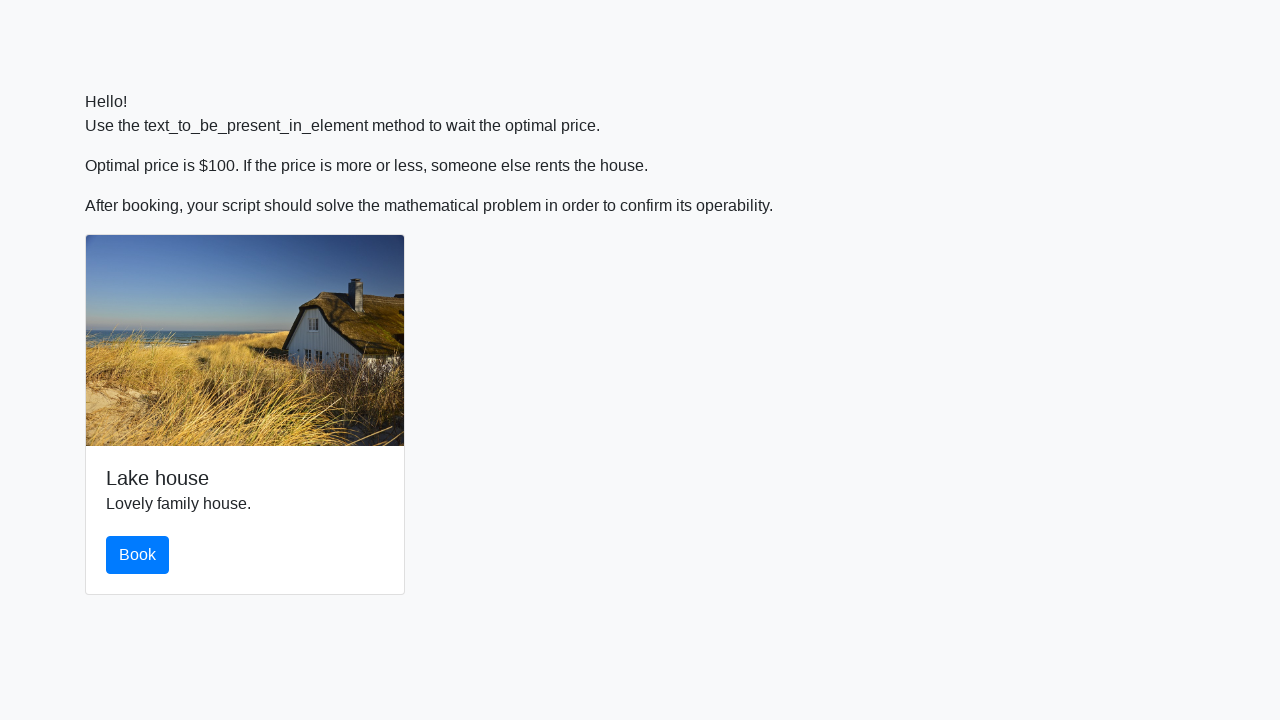

Set up dialog handler to accept alert
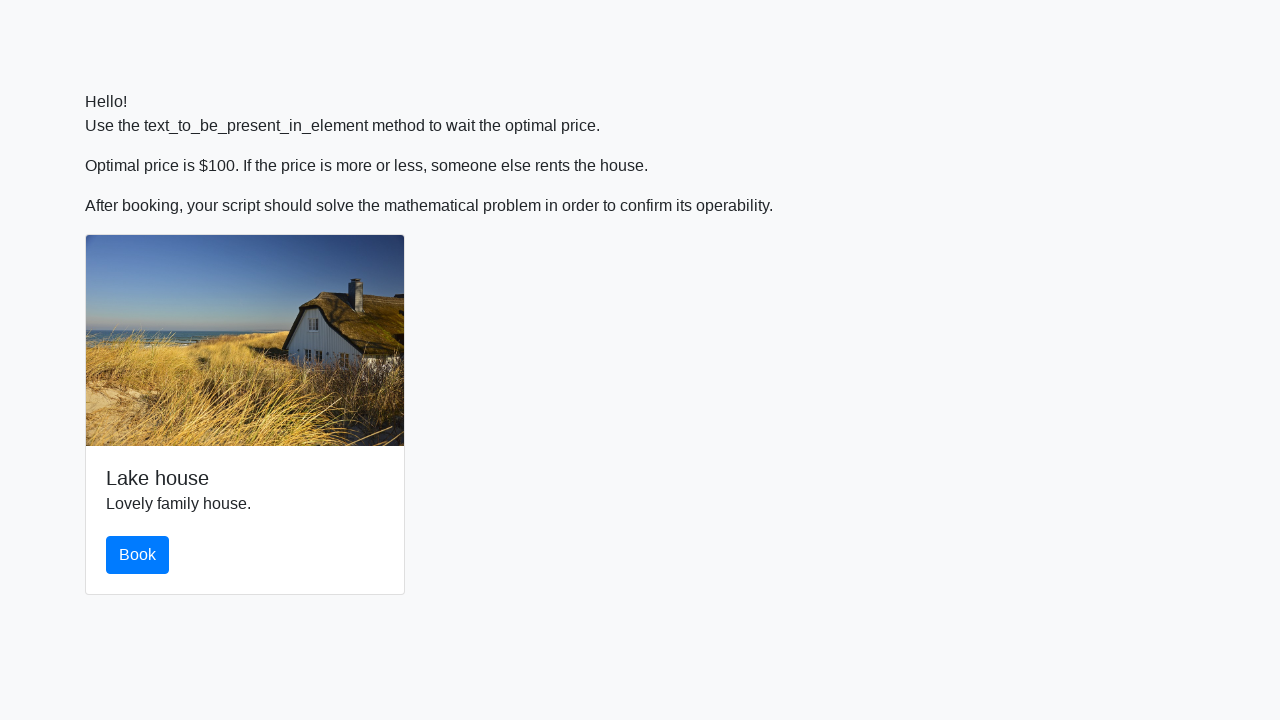

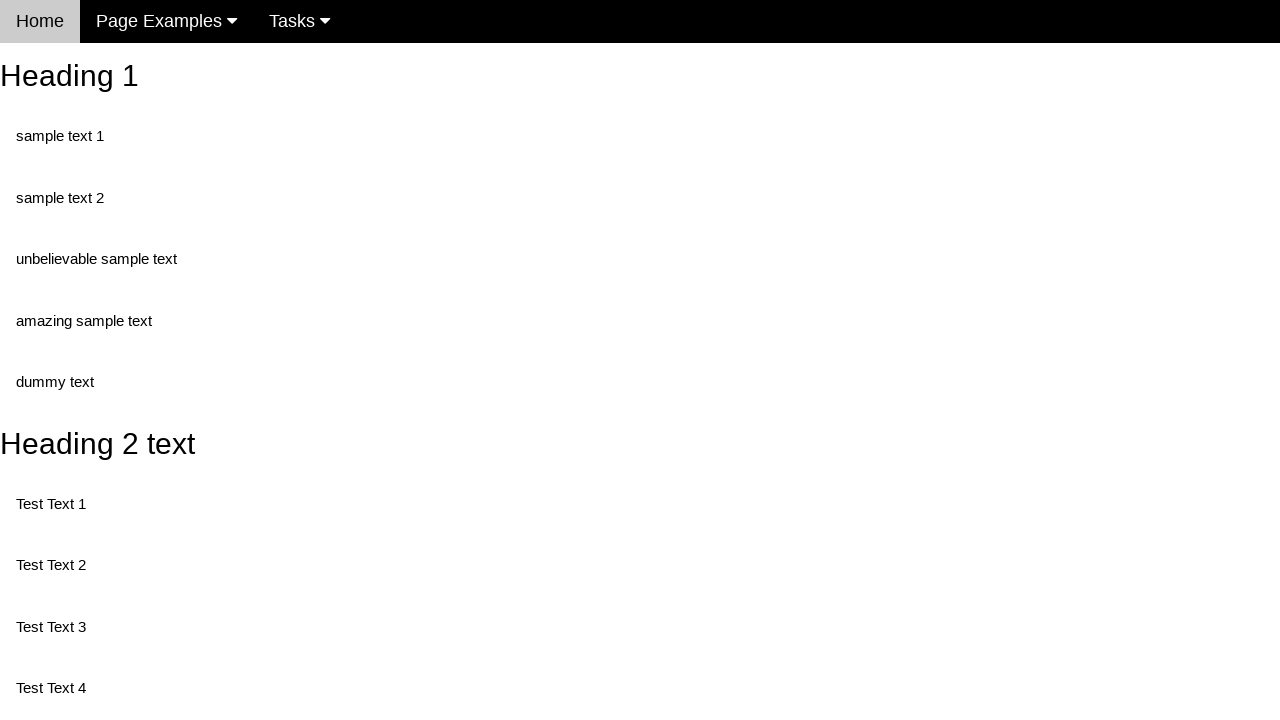